Tests the jQuery UI selectable widget by performing a click-and-drag selection from the first list item to the fourth list item

Starting URL: http://jqueryui.com/selectable/

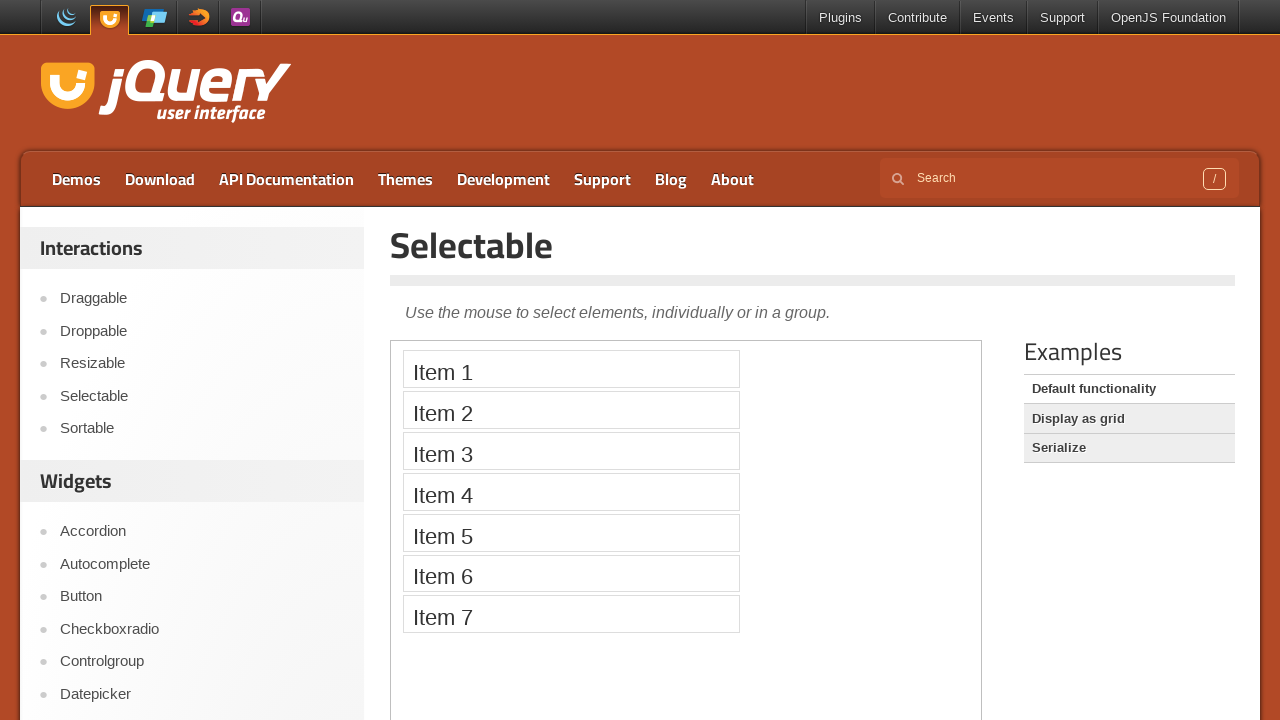

Located the demo iframe
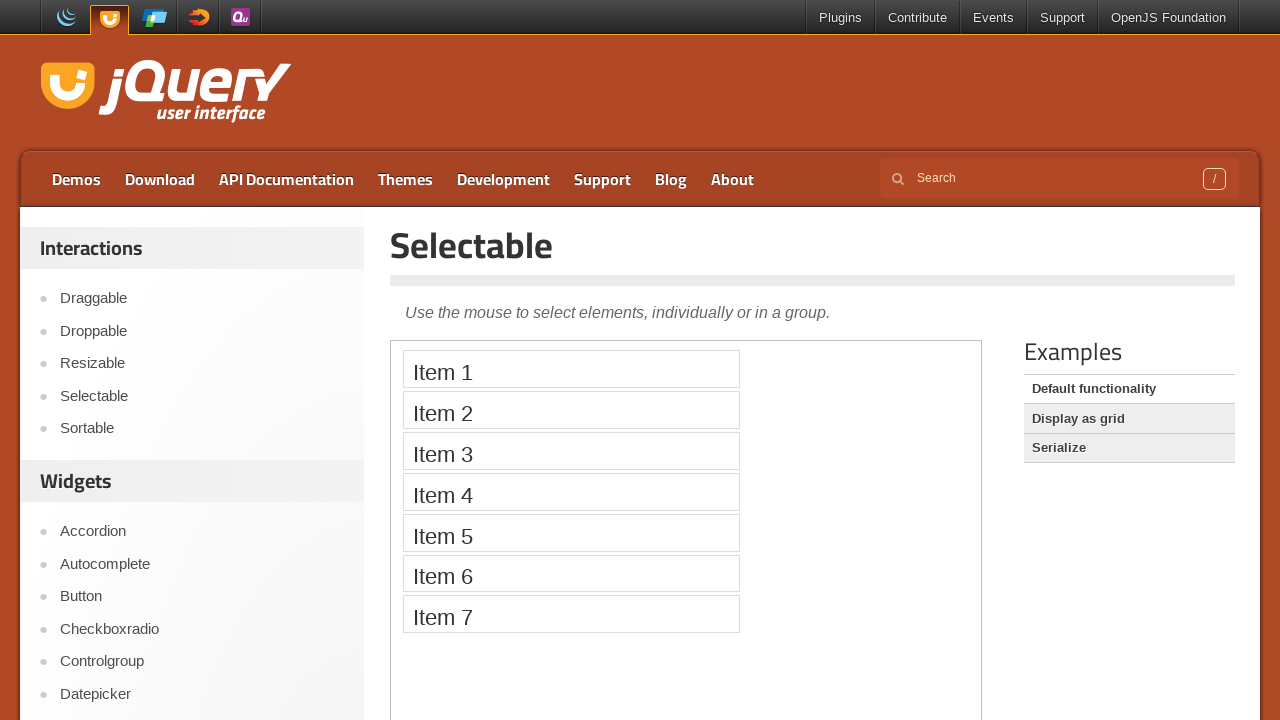

Located the first list item in selectable widget
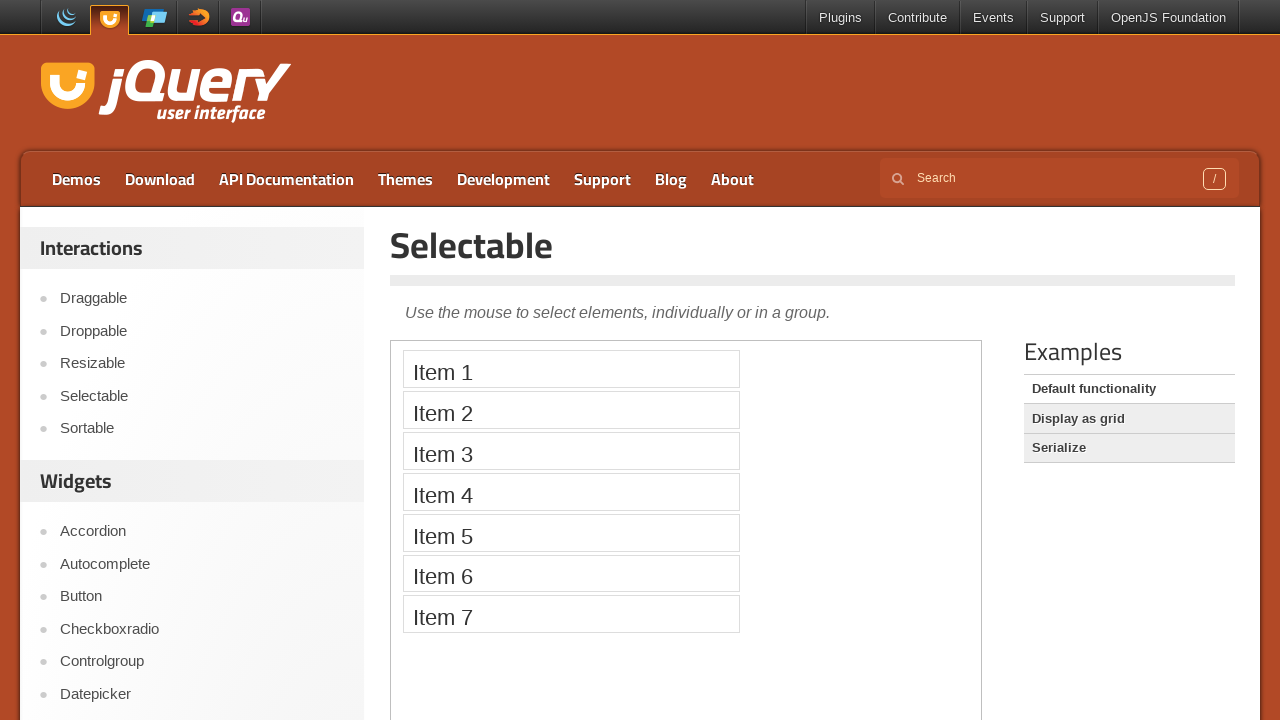

Located the fourth list item in selectable widget
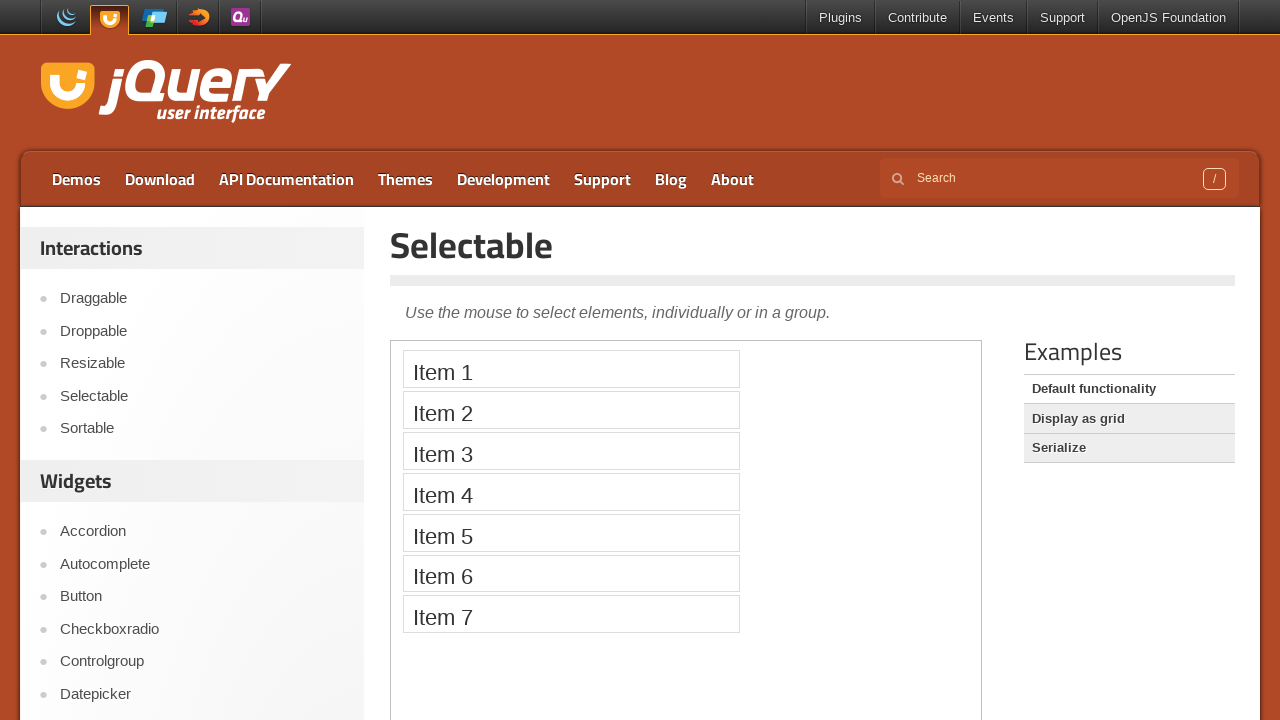

First list item became visible
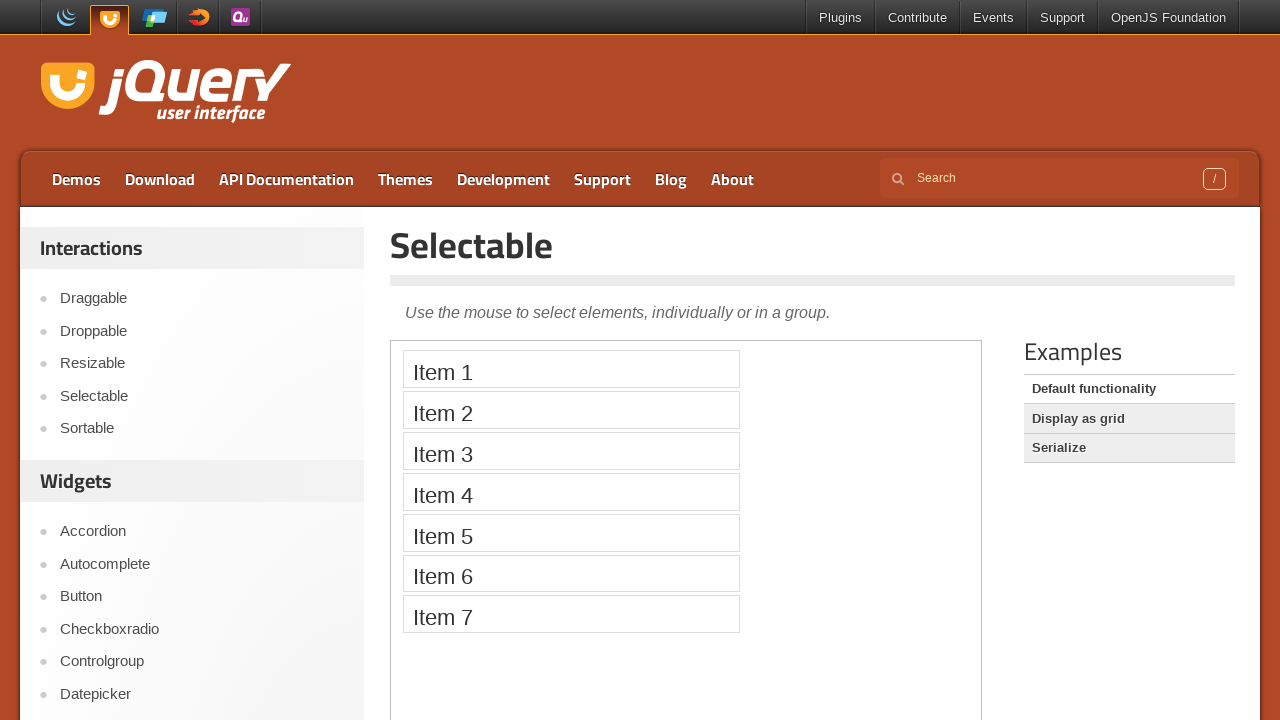

Fourth list item became visible
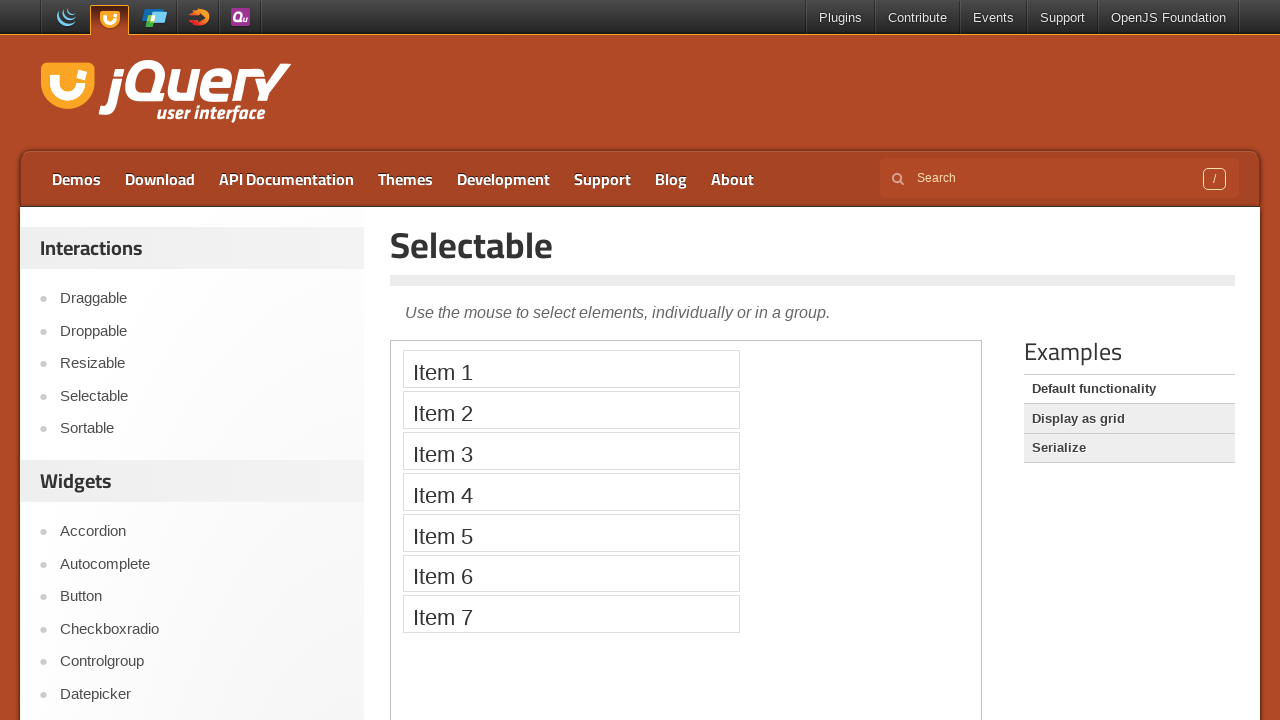

Retrieved bounding box of first list item
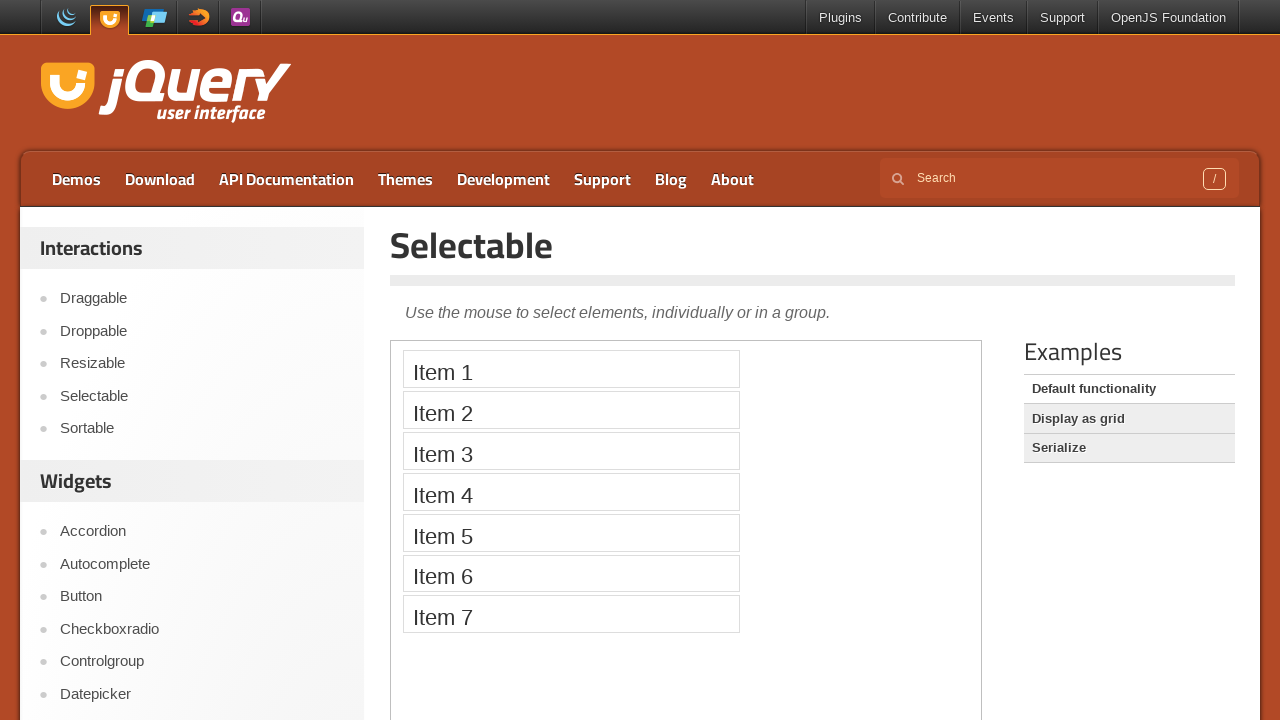

Retrieved bounding box of fourth list item
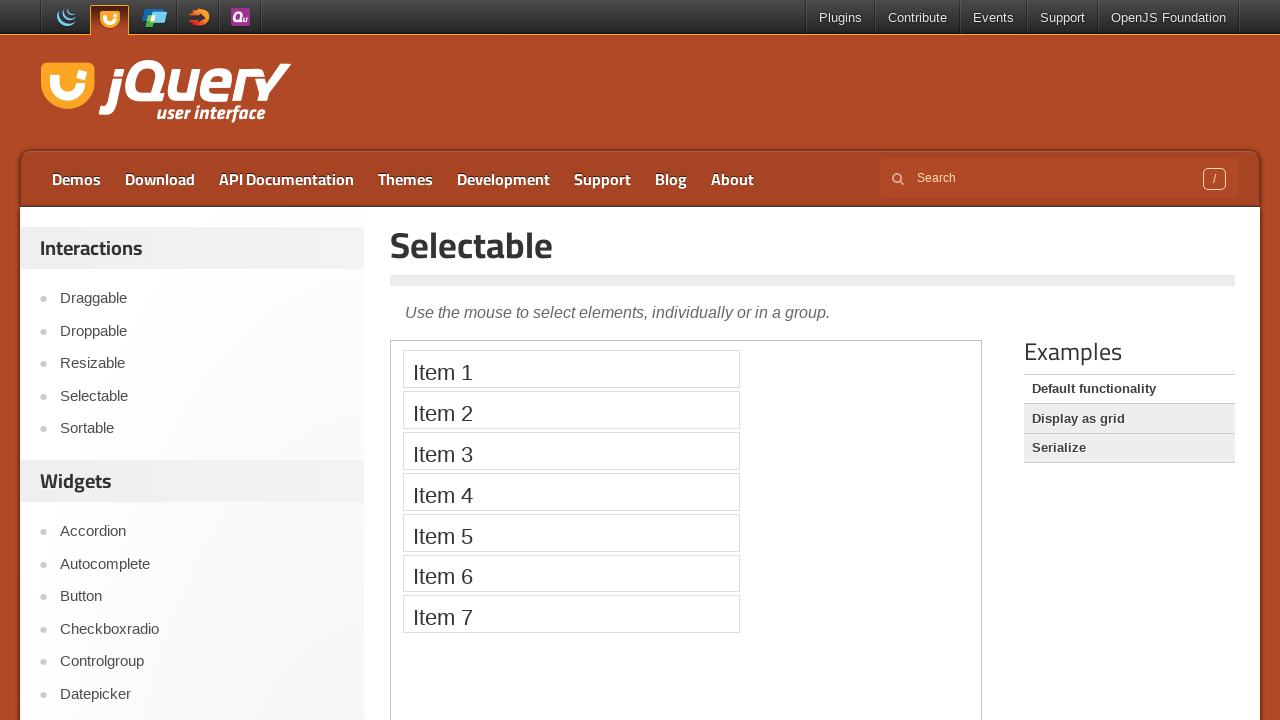

Moved mouse to center of first list item at (571, 369)
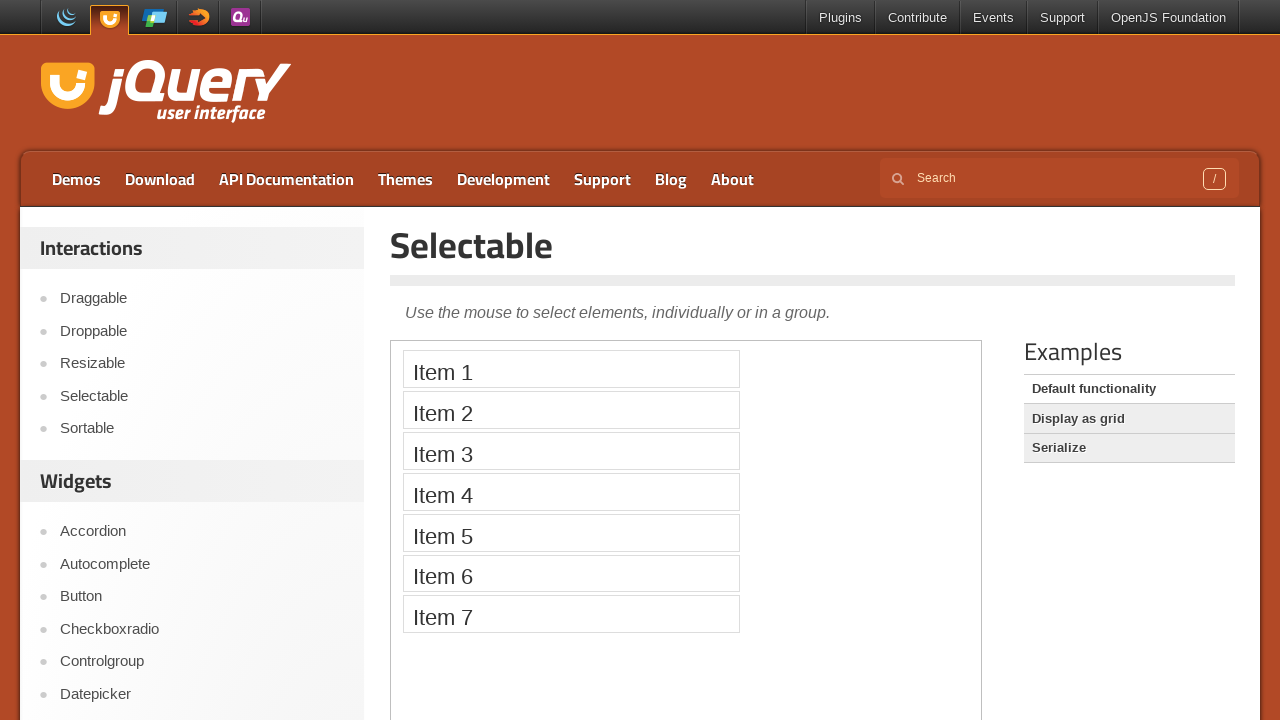

Pressed mouse button down on first list item at (571, 369)
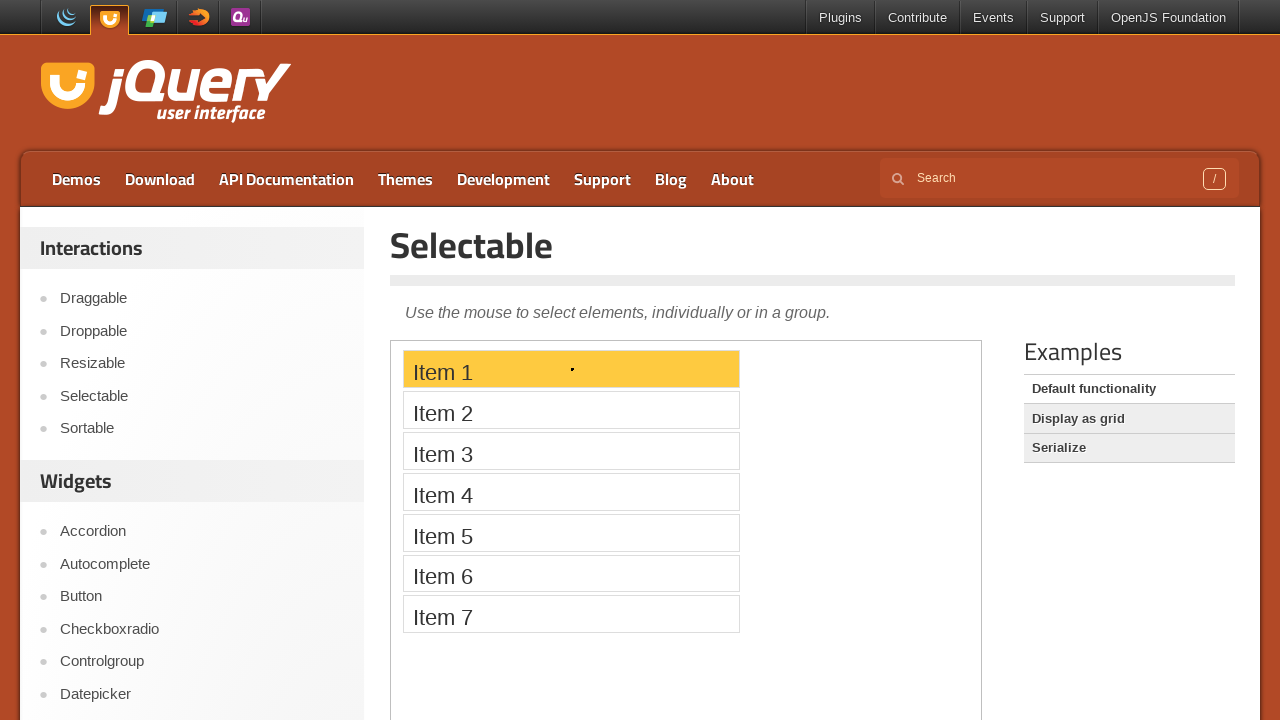

Dragged mouse to center of fourth list item at (571, 492)
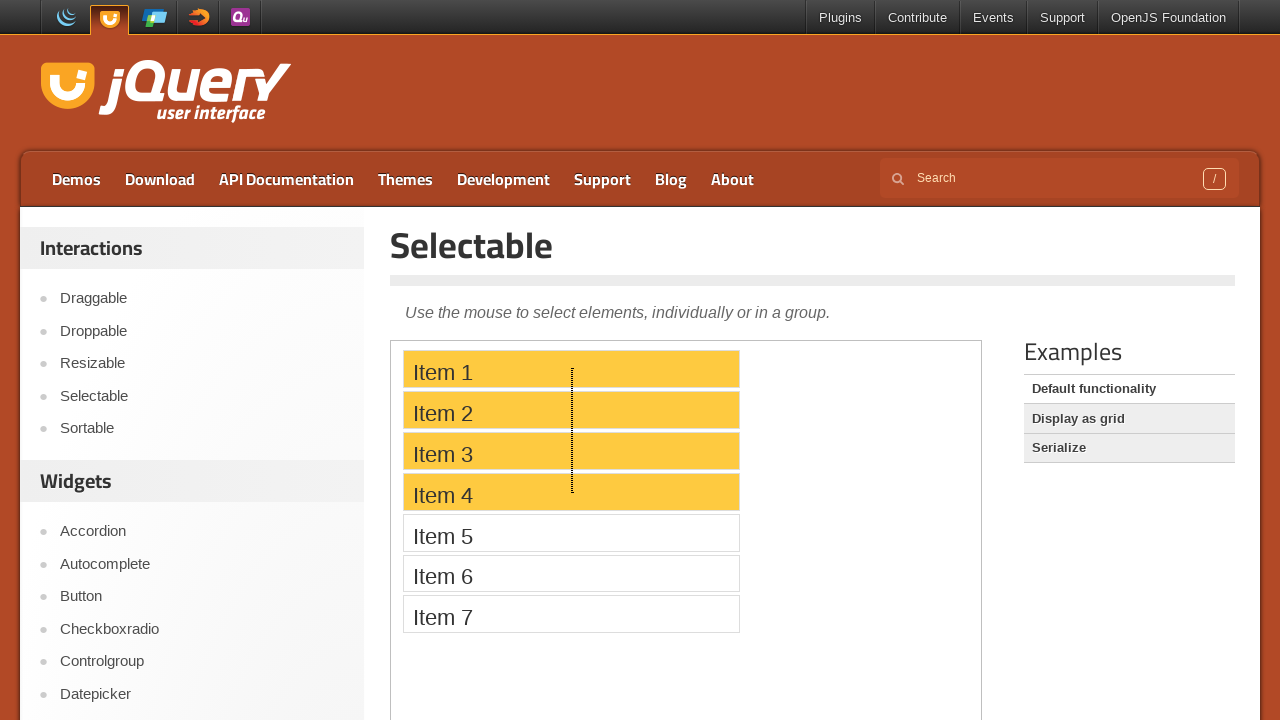

Released mouse button to complete drag-and-select operation from first to fourth list item at (571, 492)
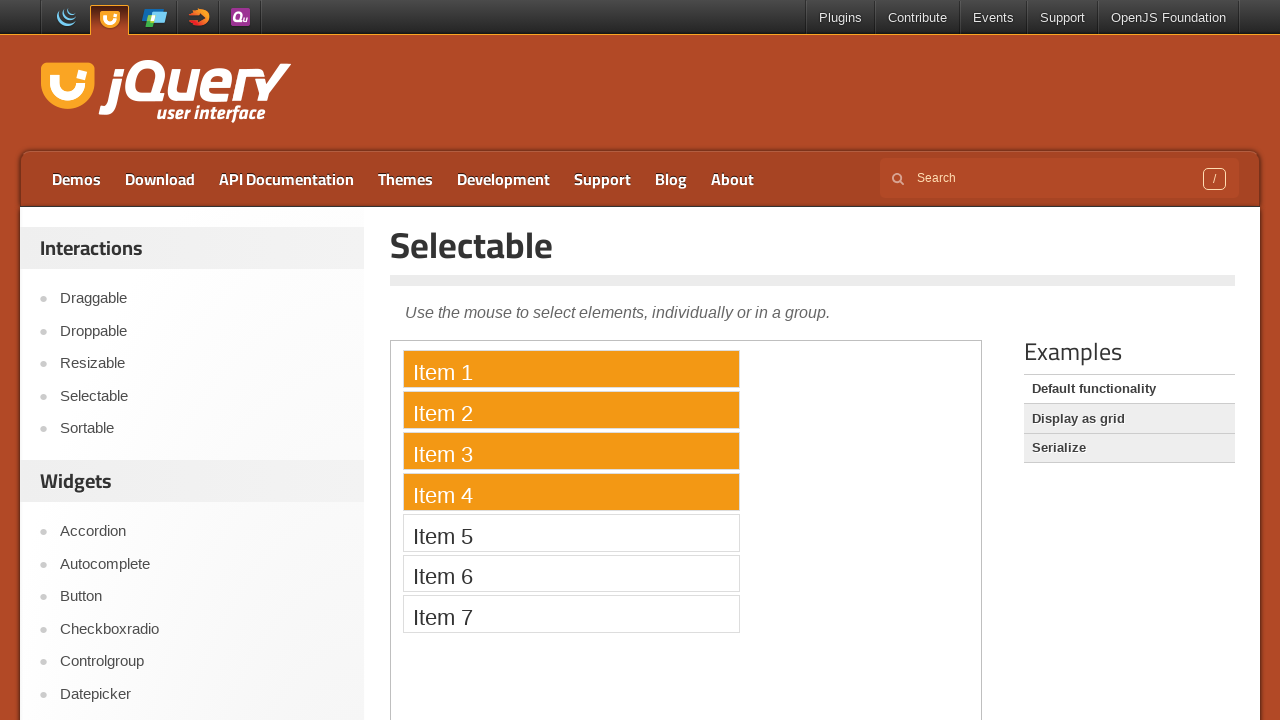

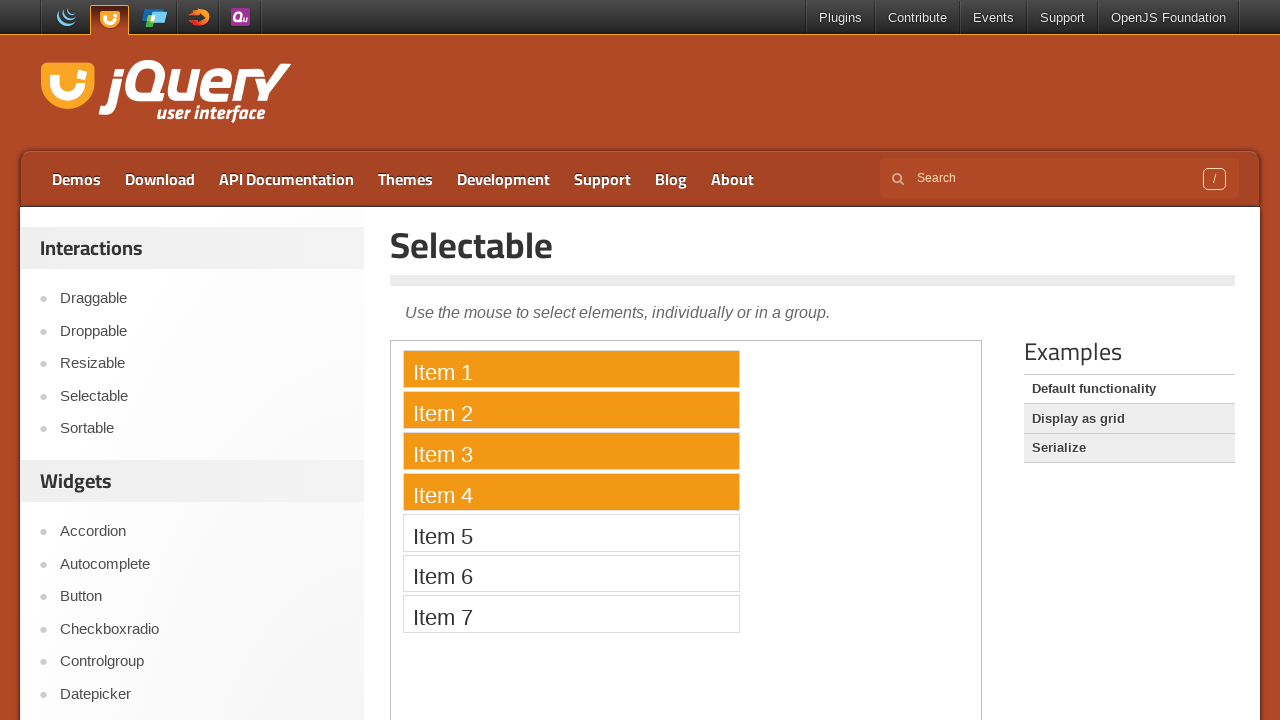